Tests different button click types including double click, right click, and regular click to verify button interaction handling.

Starting URL: https://demoqa.com/buttons

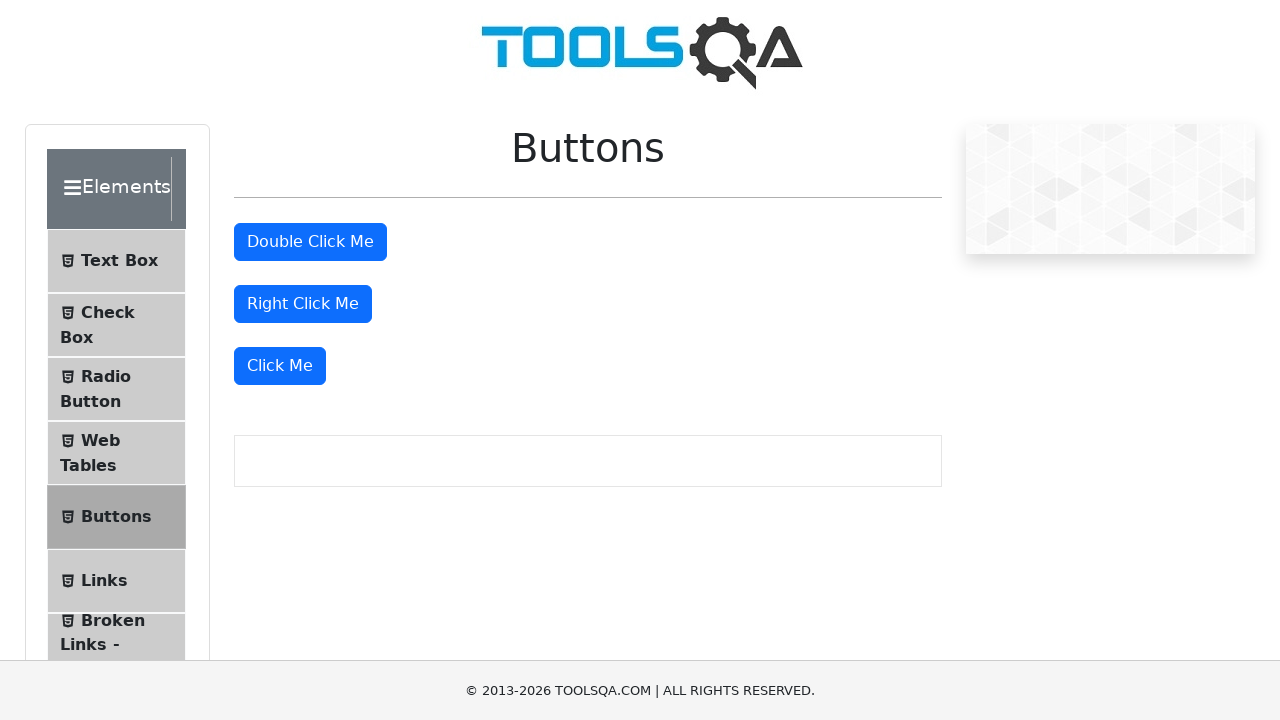

Double clicked the double click button at (310, 242) on #doubleClickBtn
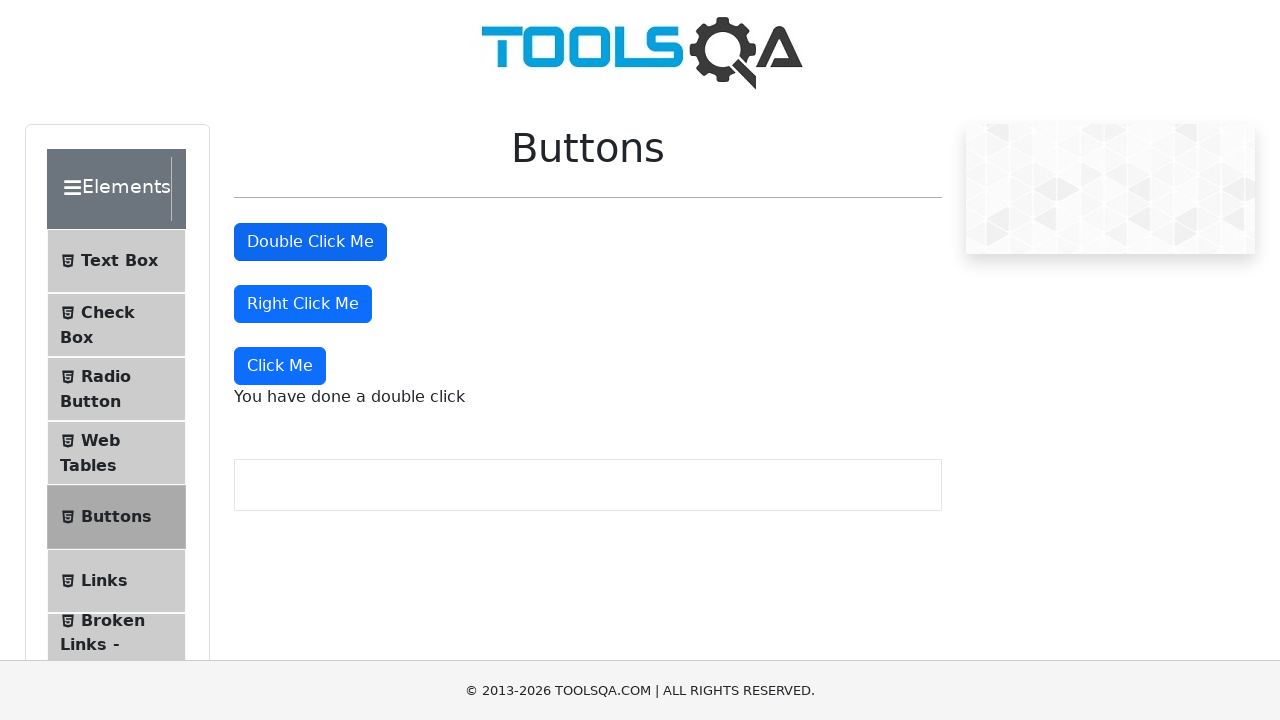

Double click message appeared
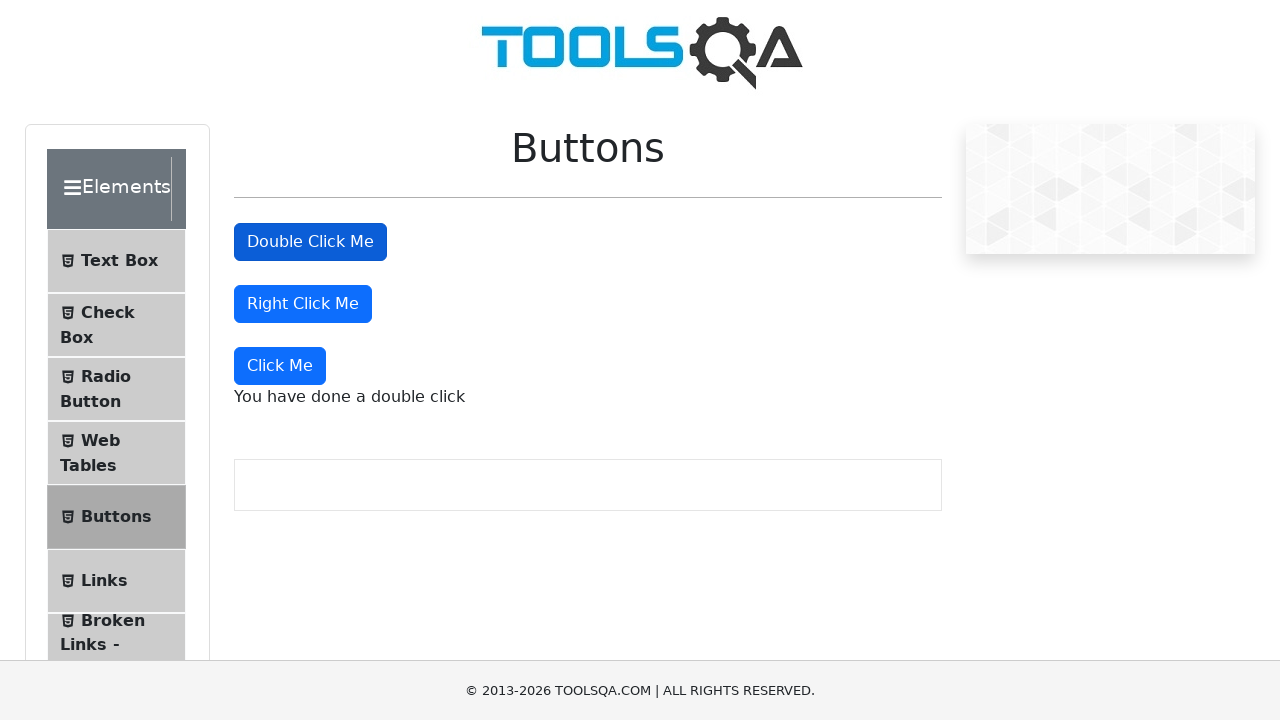

Right clicked the right click button at (303, 304) on #rightClickBtn
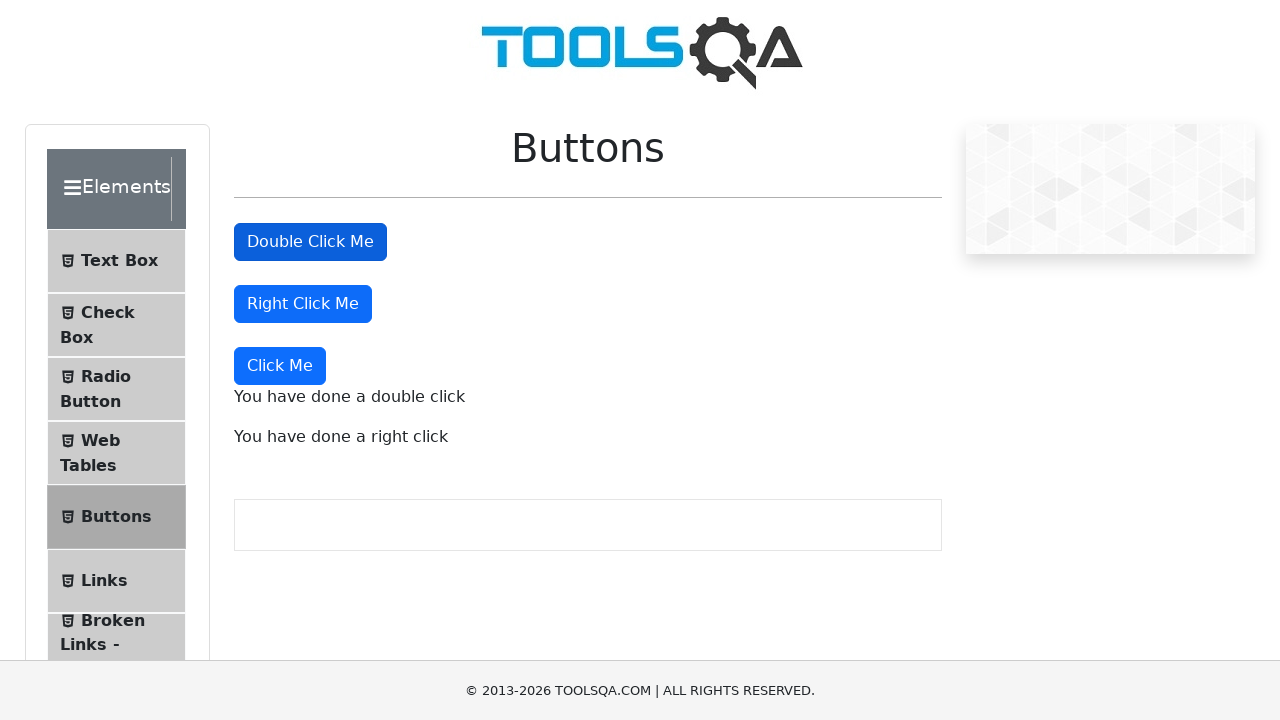

Right click message appeared
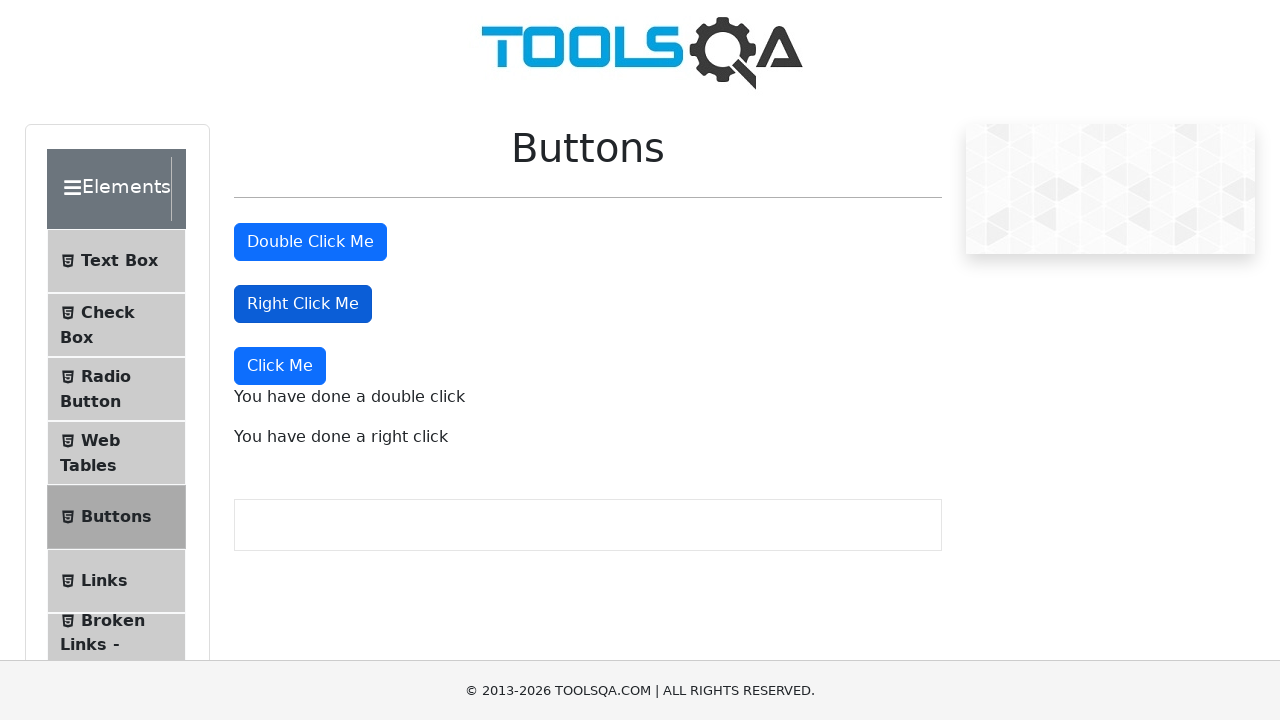

Clicked the dynamic click button at (280, 366) on xpath=//button[text()='Click Me']
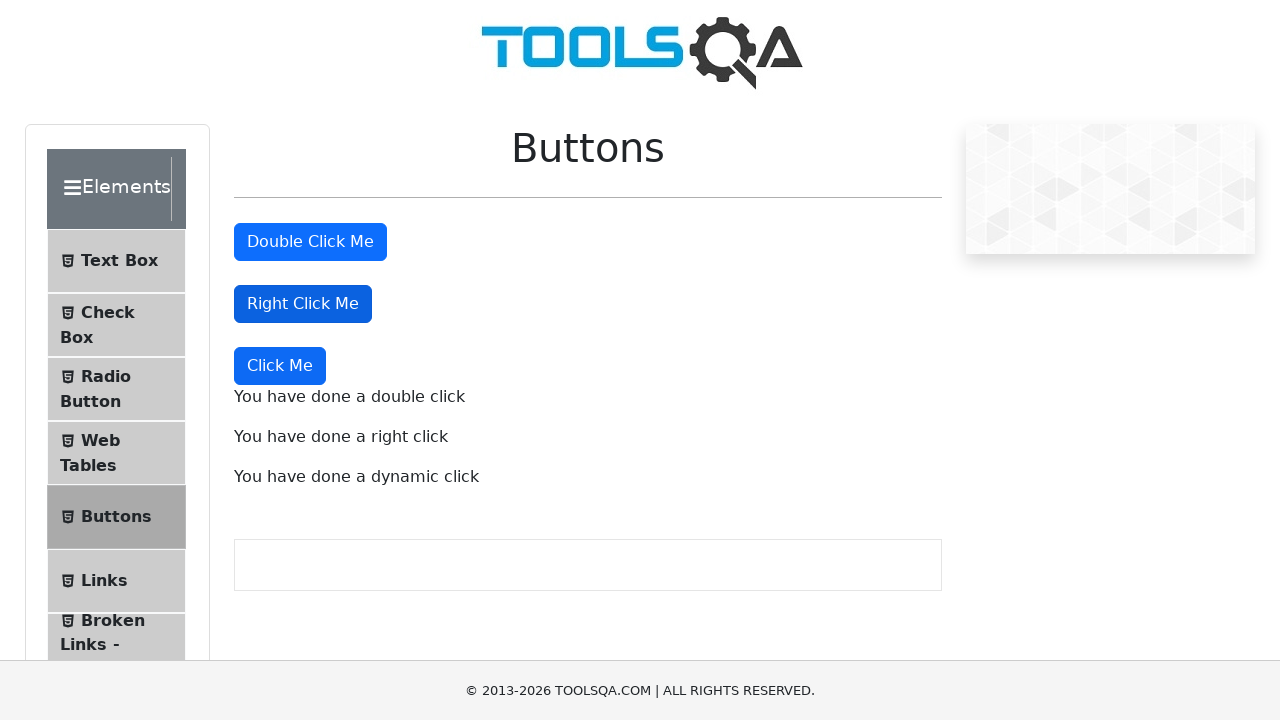

Dynamic click message appeared
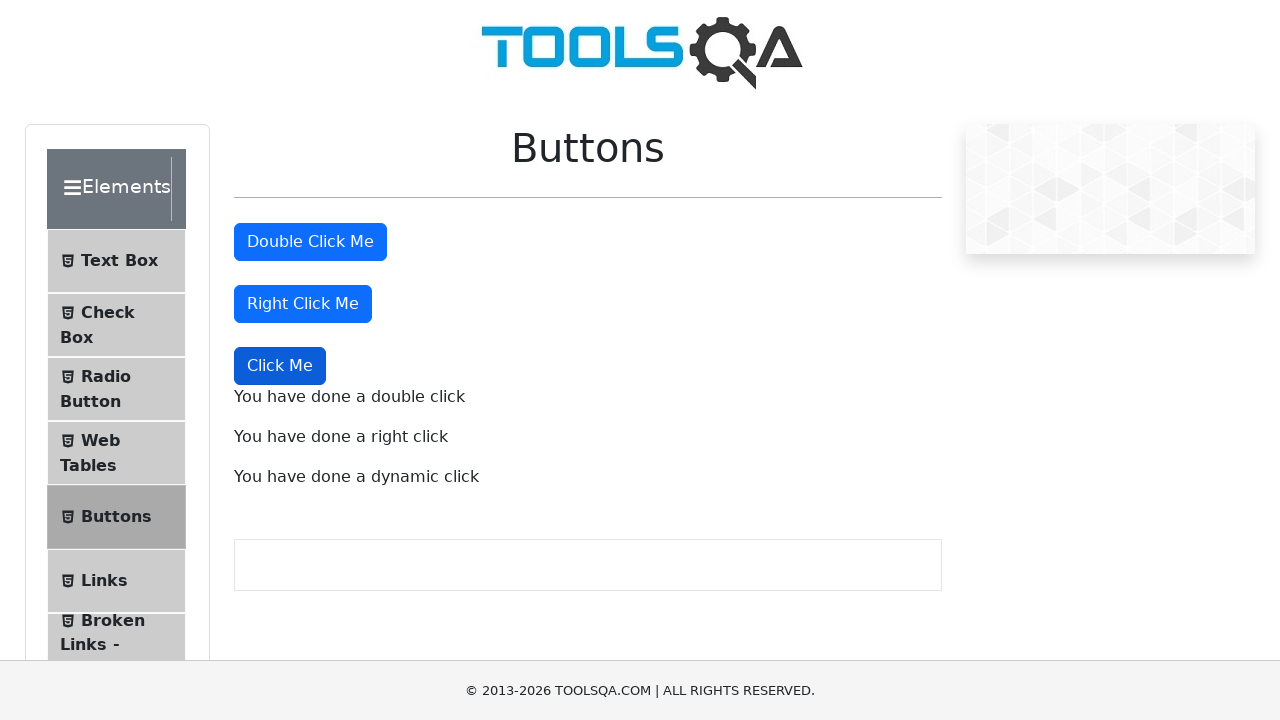

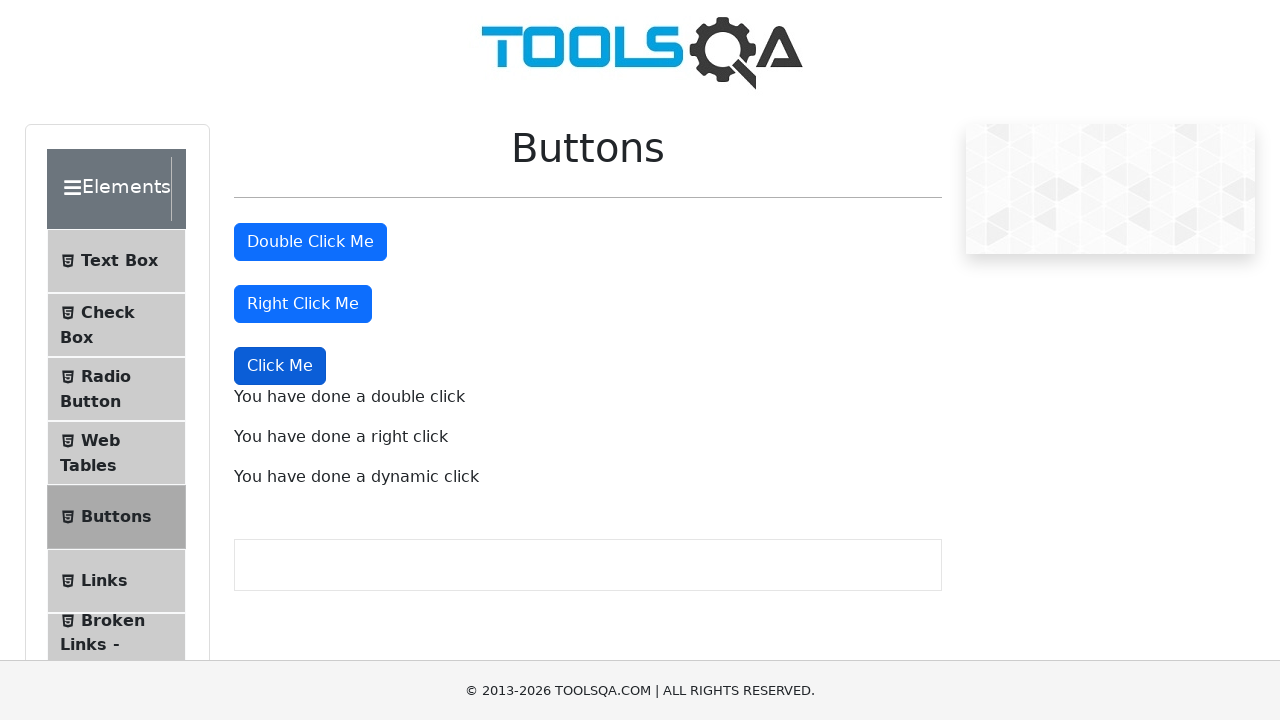